Tests a JavaScript prompt alert by clicking a button to trigger it, entering text into the prompt, and accepting it

Starting URL: https://v1.training-support.net/selenium/javascript-alerts

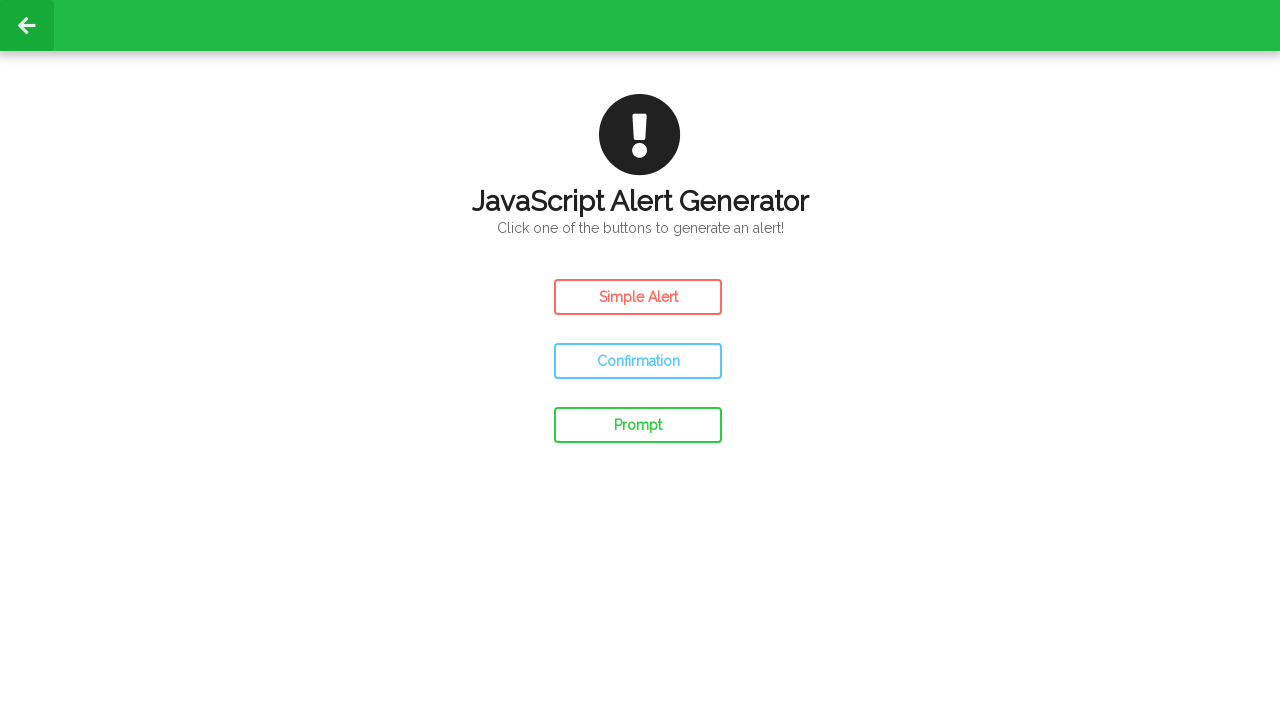

Set up dialog handler to accept prompt with text 'Awesome!'
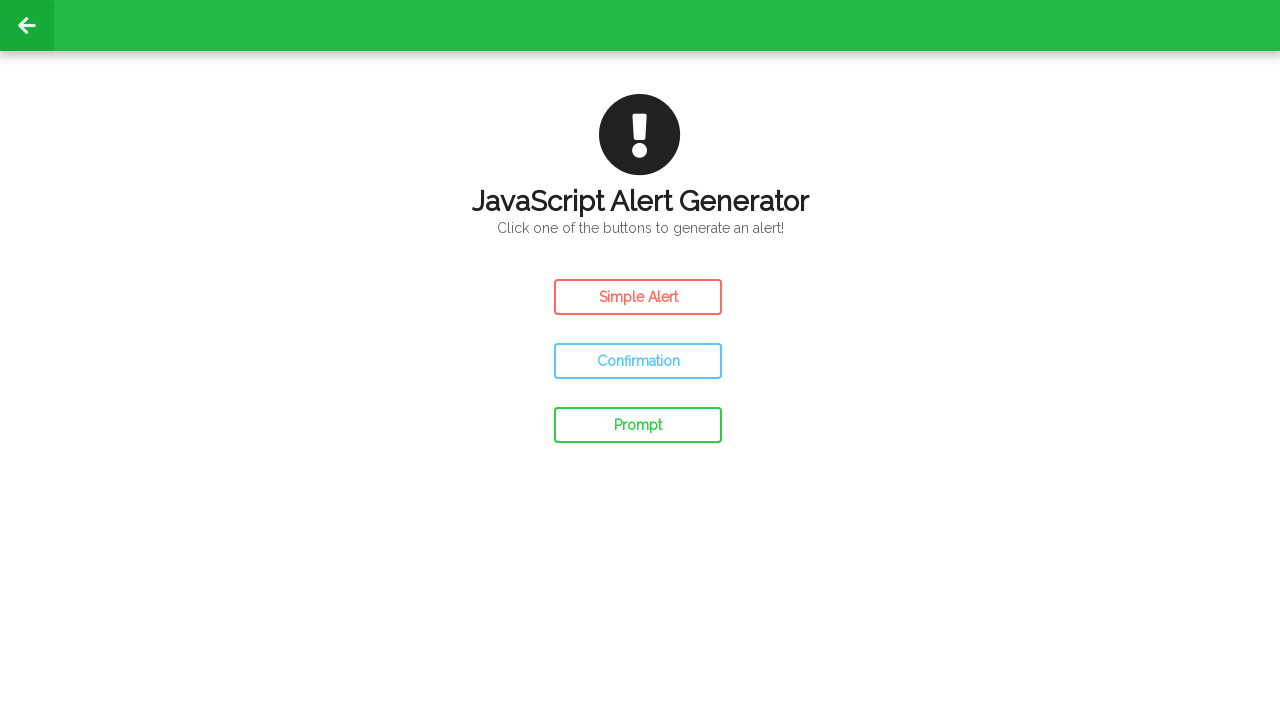

Clicked prompt button to trigger JavaScript prompt alert at (638, 425) on #prompt
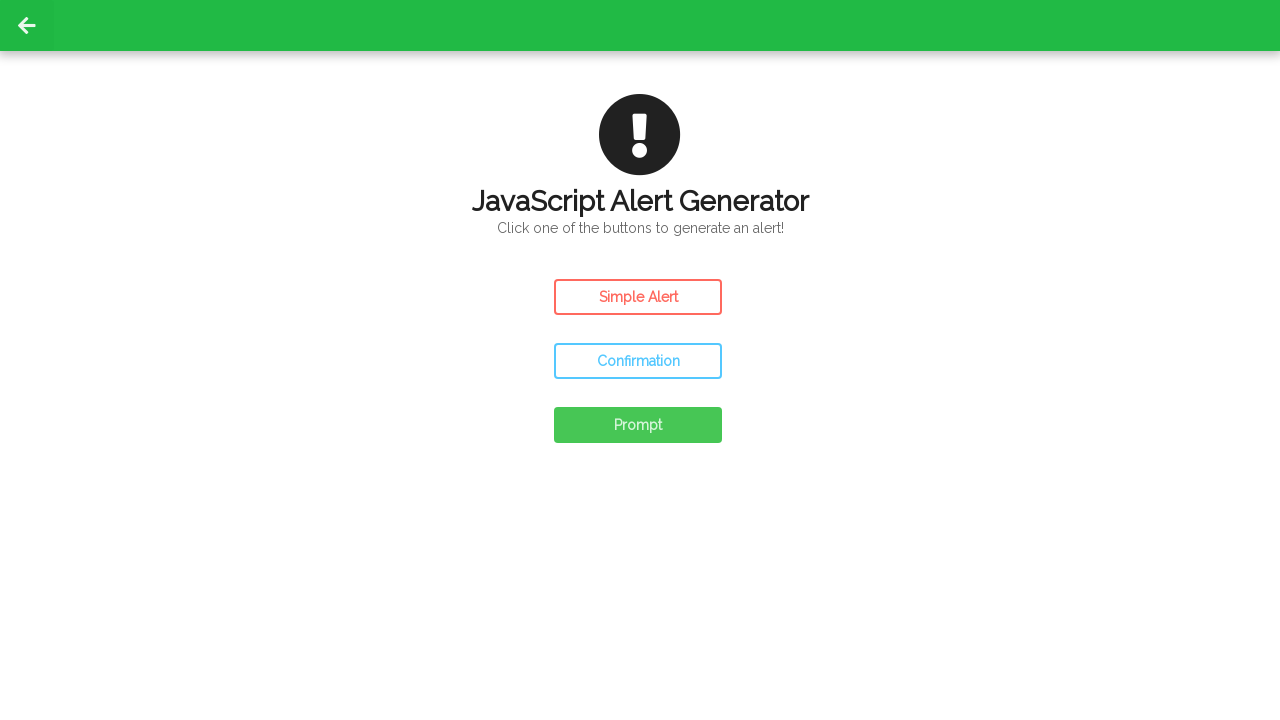

Waited 500ms for prompt alert to be processed
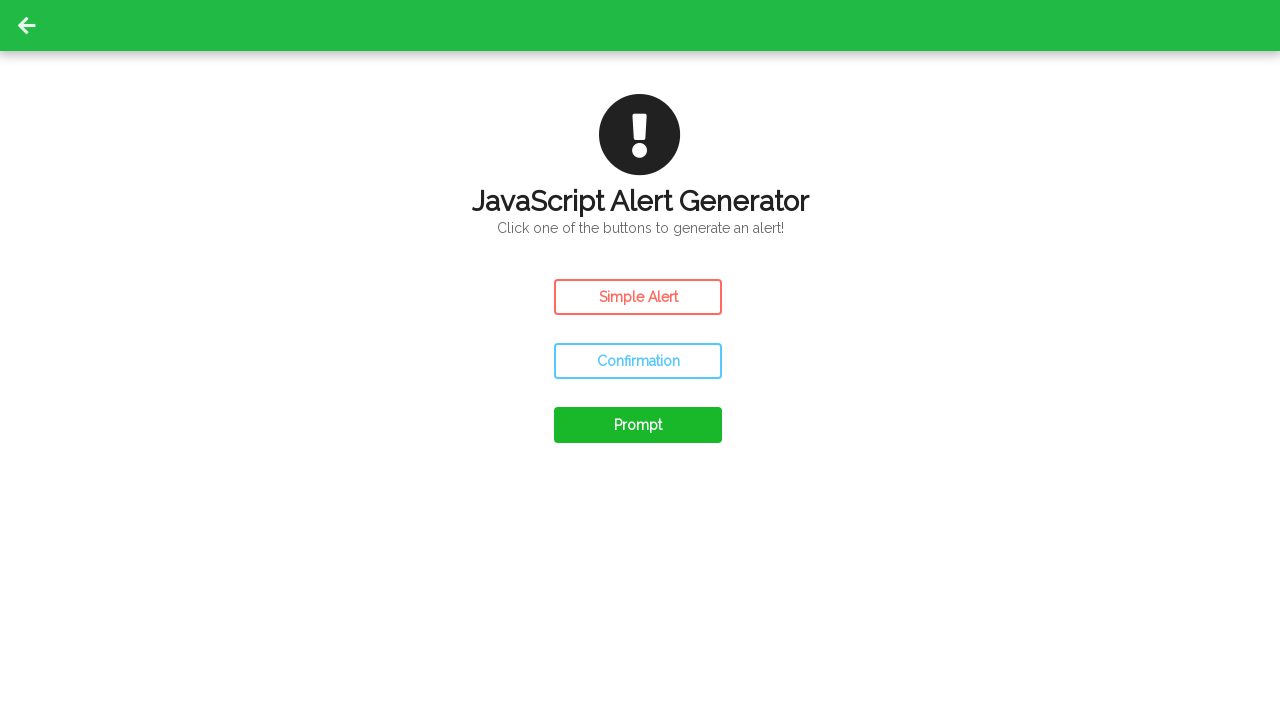

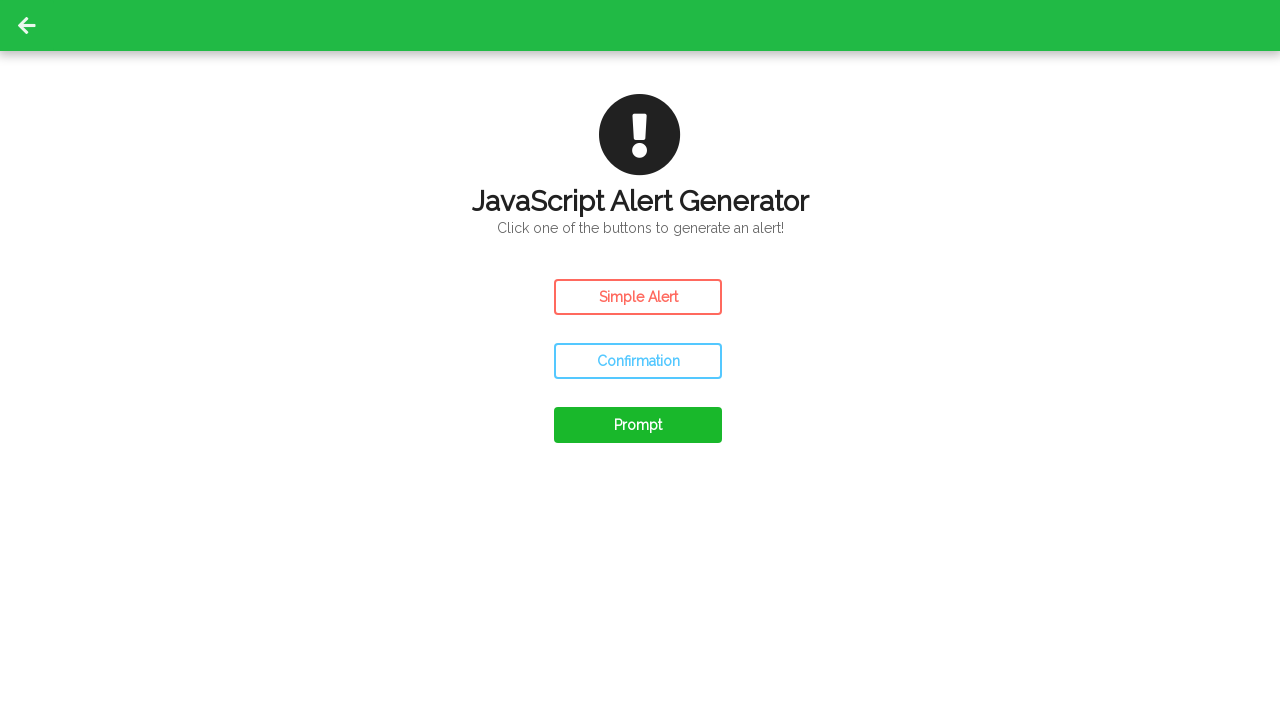